Tests JavaScript Alert dialog by clicking the alert button, accepting the alert, and verifying the result message

Starting URL: https://the-internet.herokuapp.com/javascript_alerts

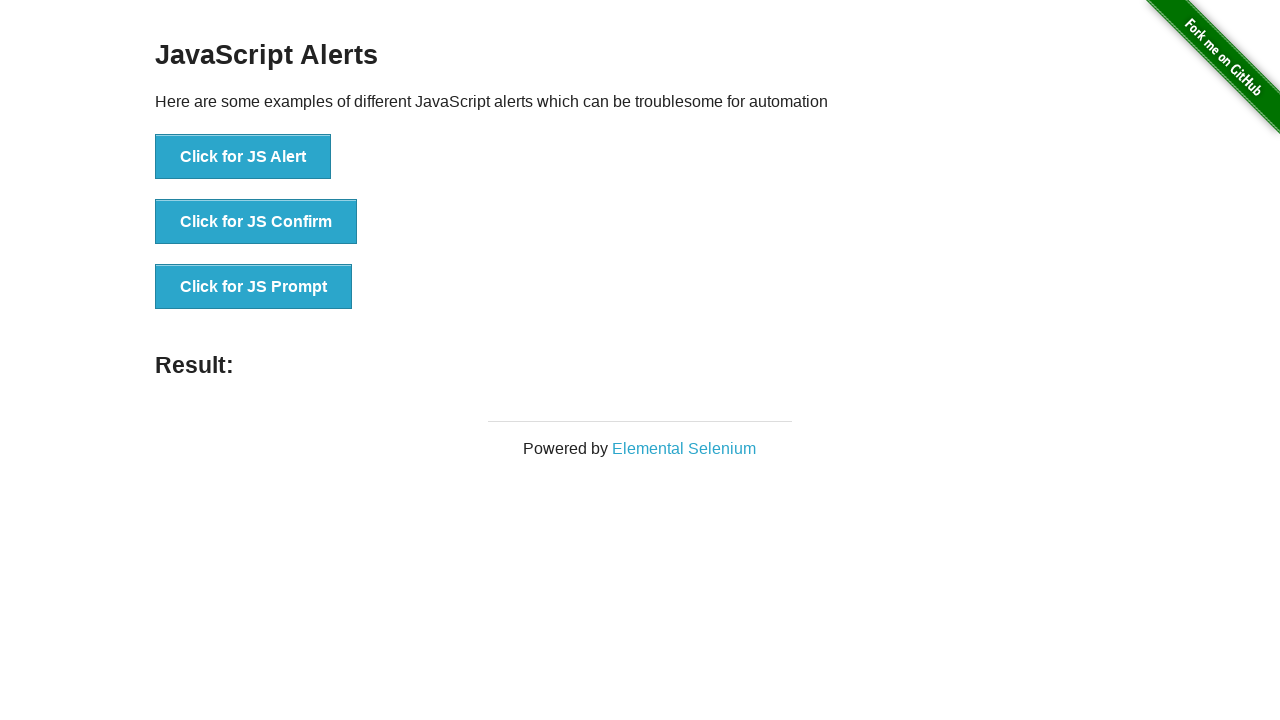

Clicked 'Click for JS Alert' button at (243, 157) on #content > div > ul > li:nth-child(1) > button
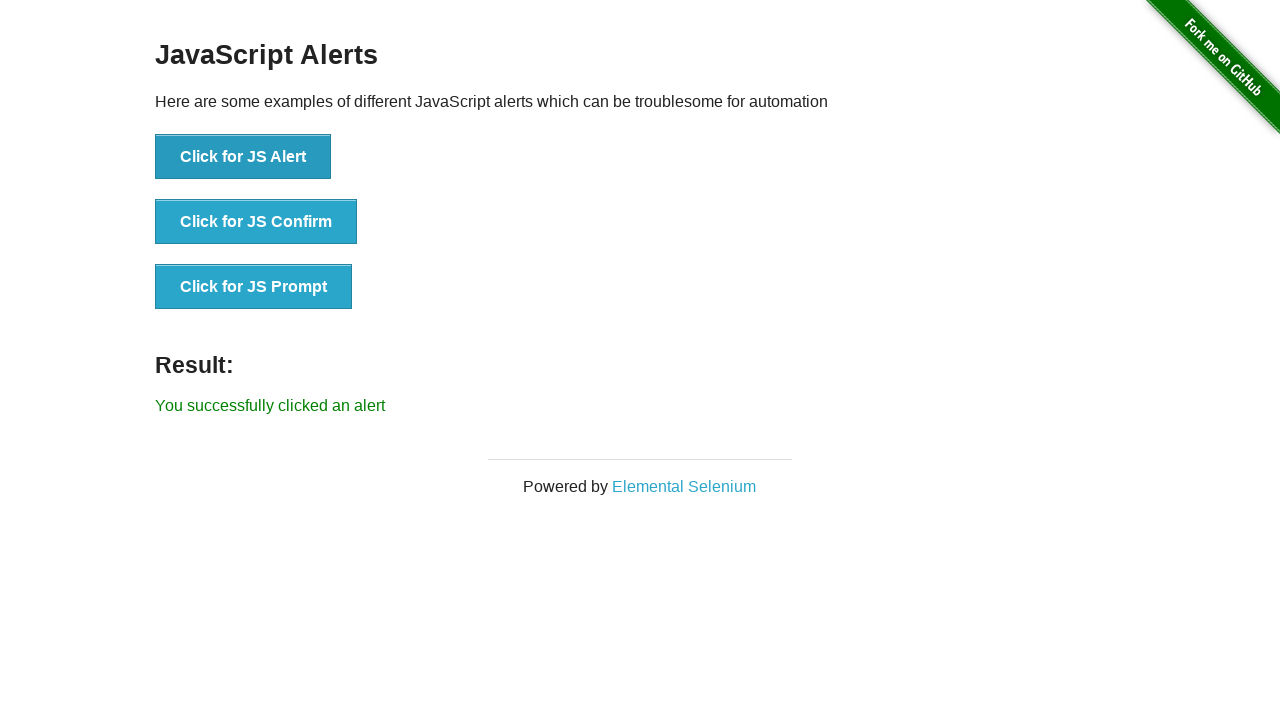

Set up dialog handler to accept JavaScript alert
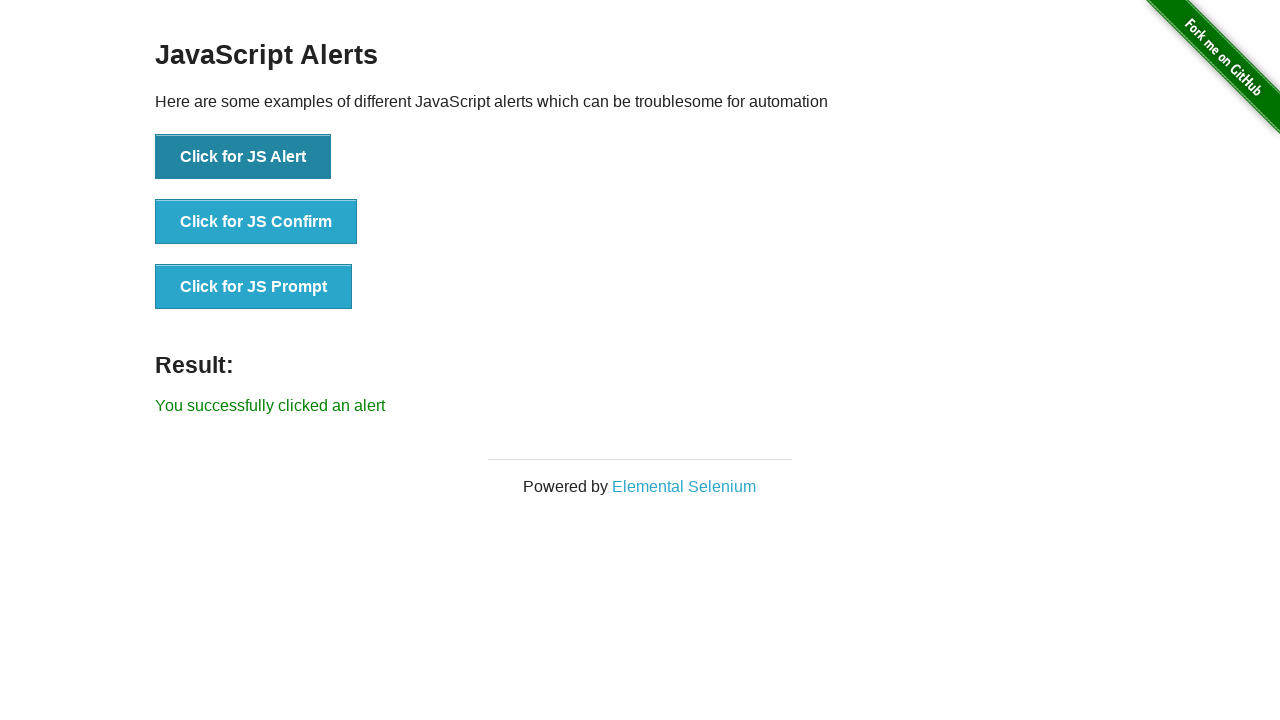

Result message appeared after accepting alert
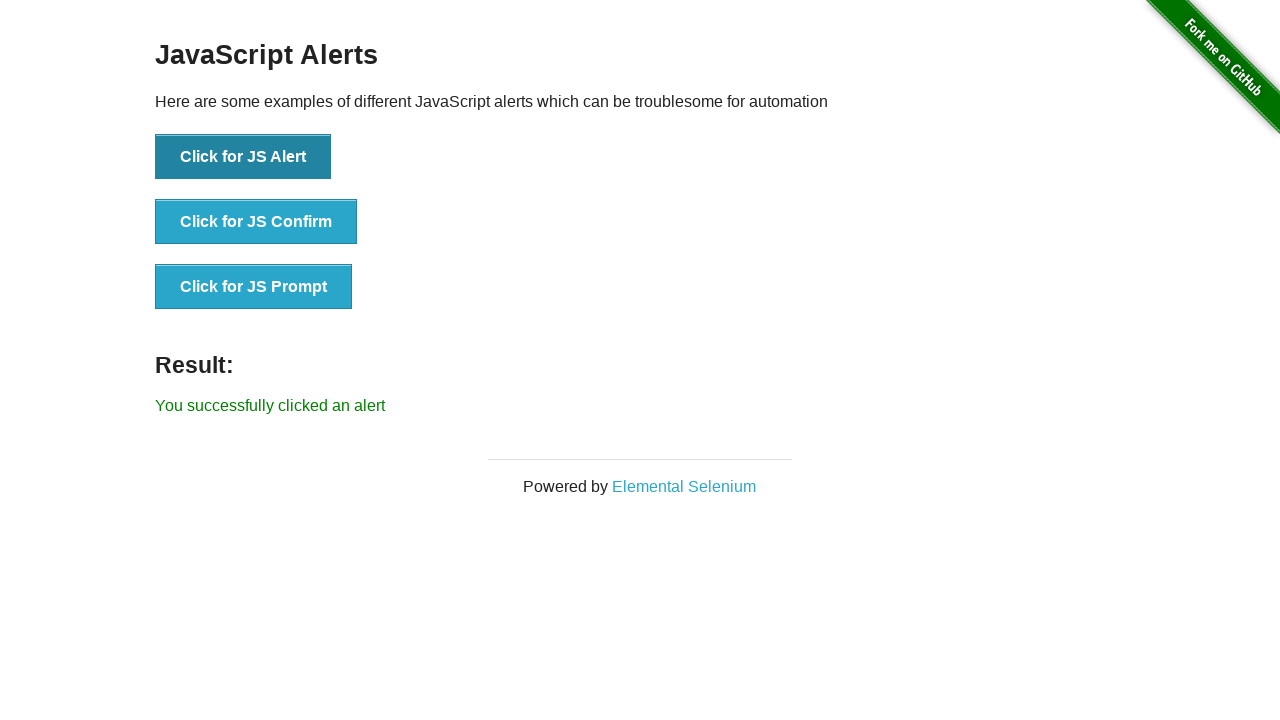

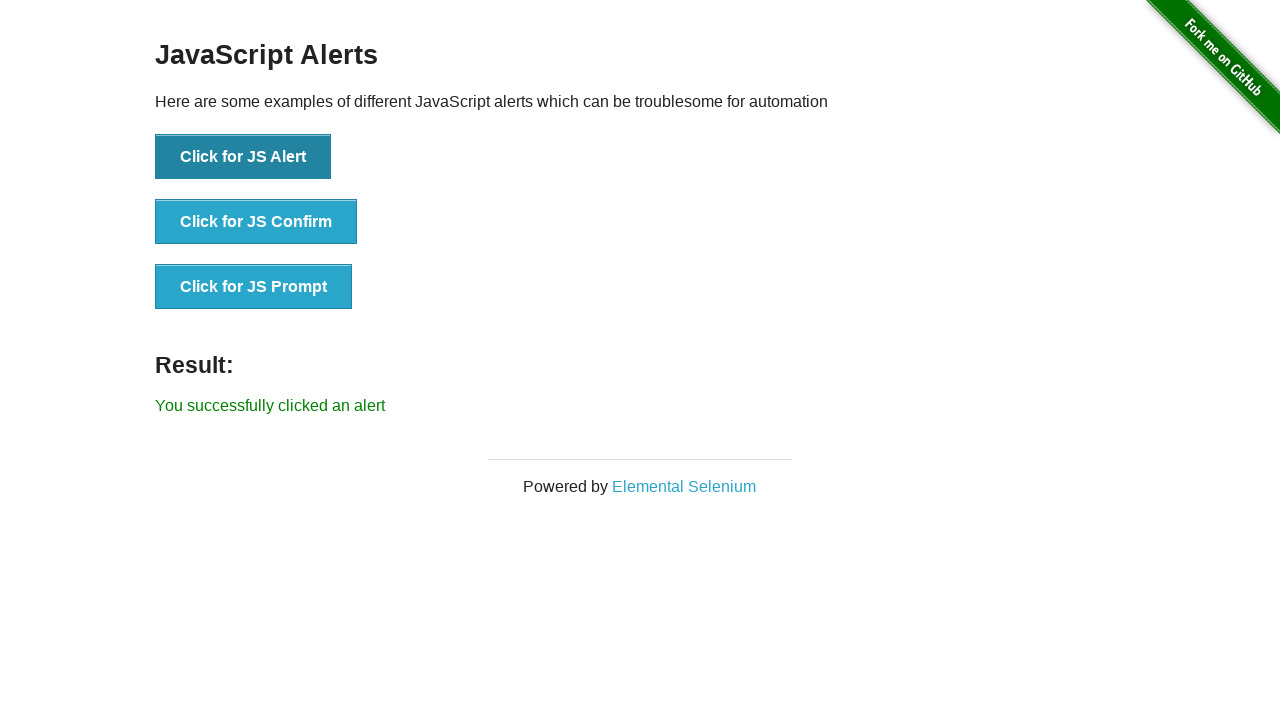